Simple navigation test that loads the Digital Stack learning platform homepage

Starting URL: https://learn.digitalstack.ro

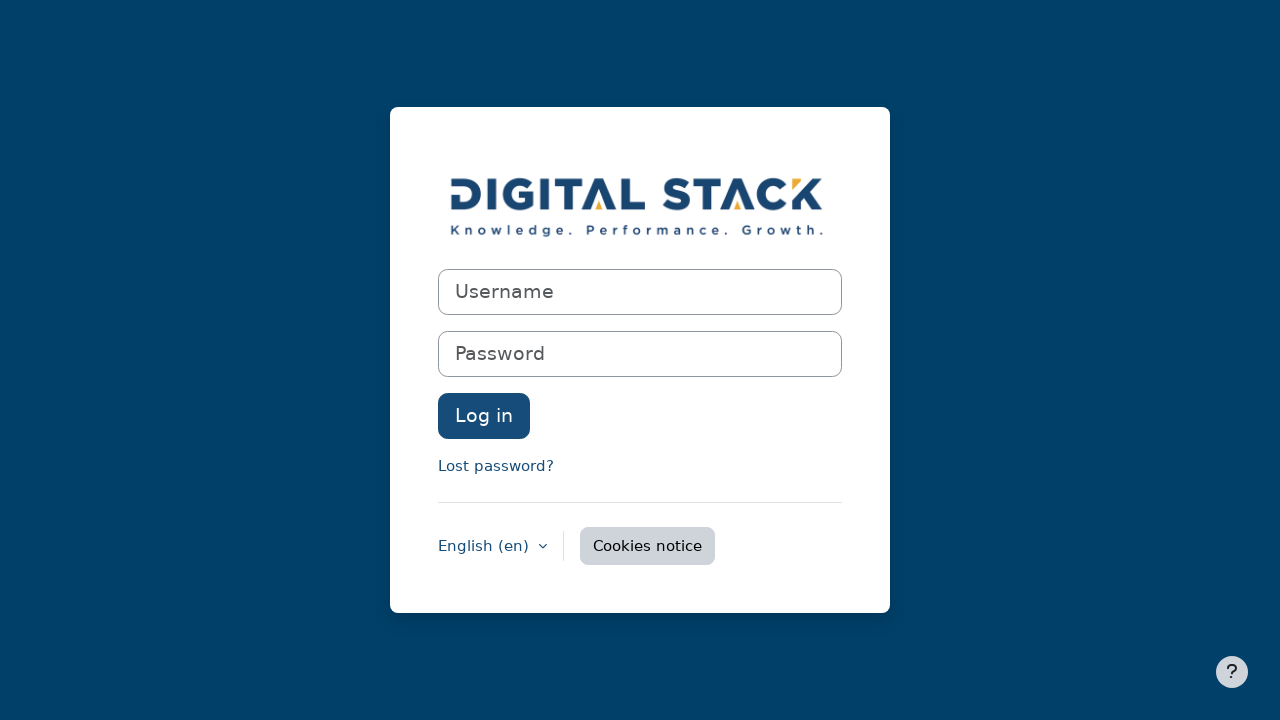

Navigated to Digital Stack learning platform homepage
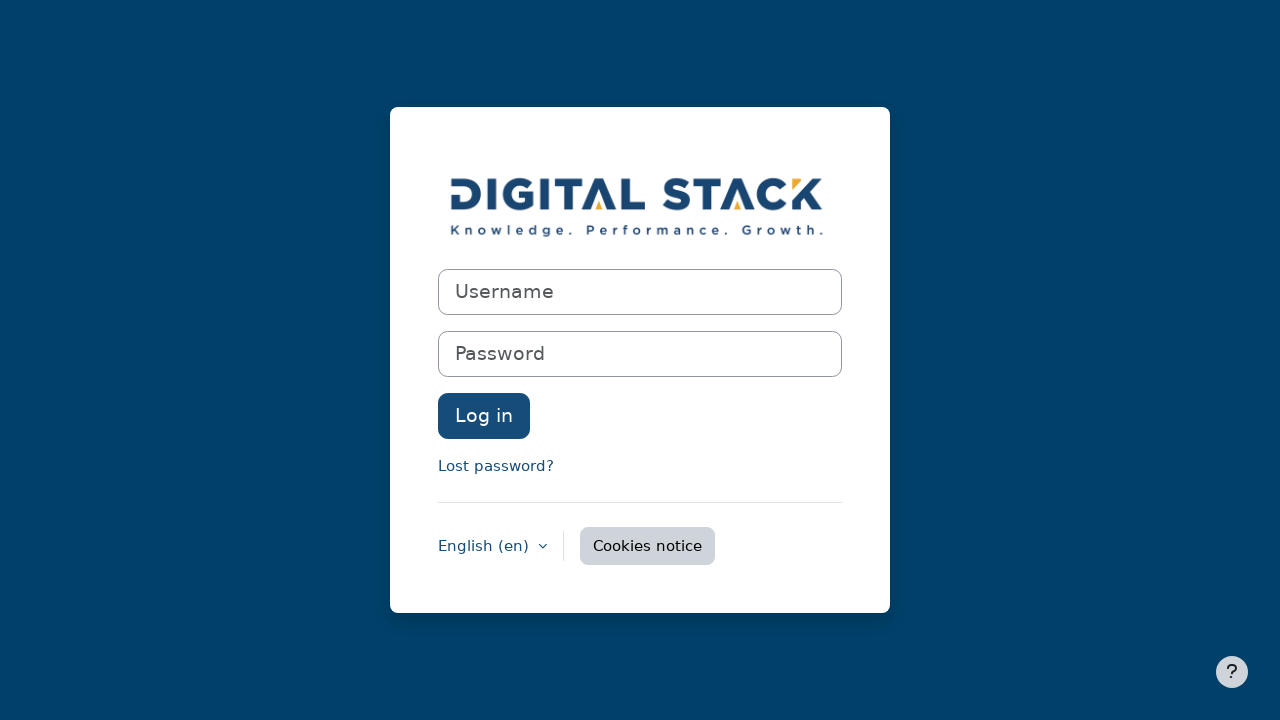

Page fully loaded - DOM content ready
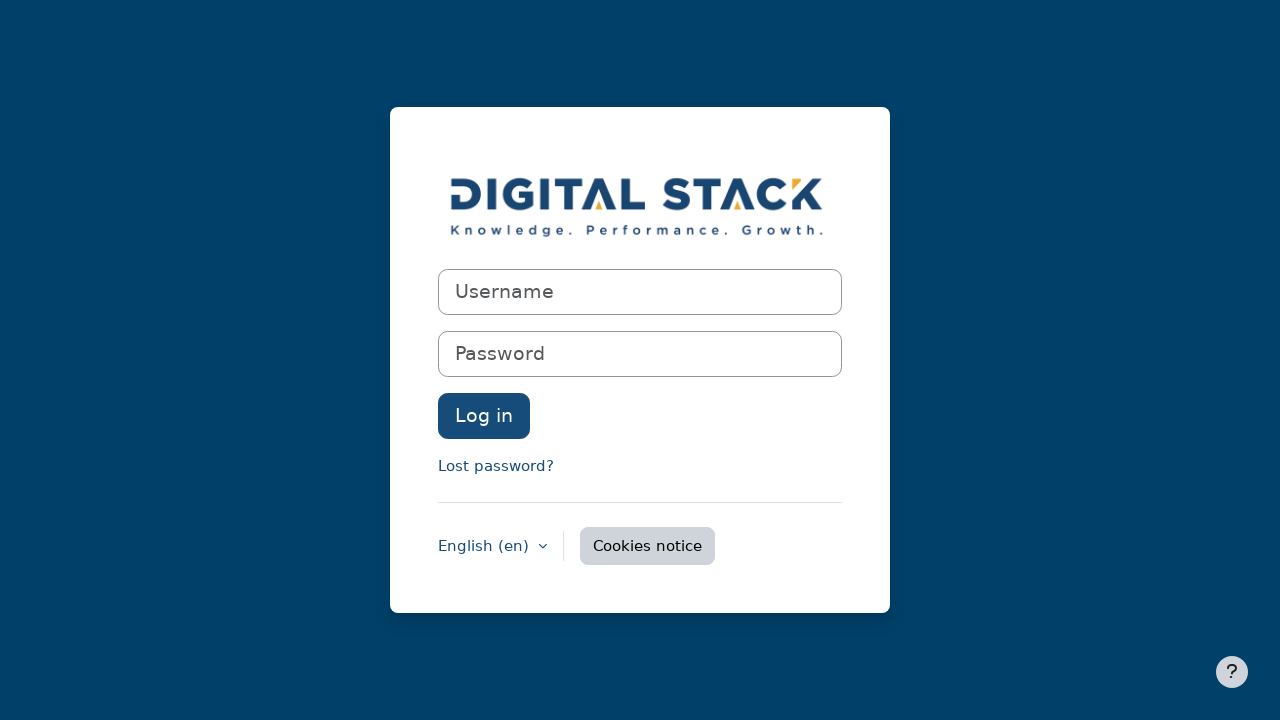

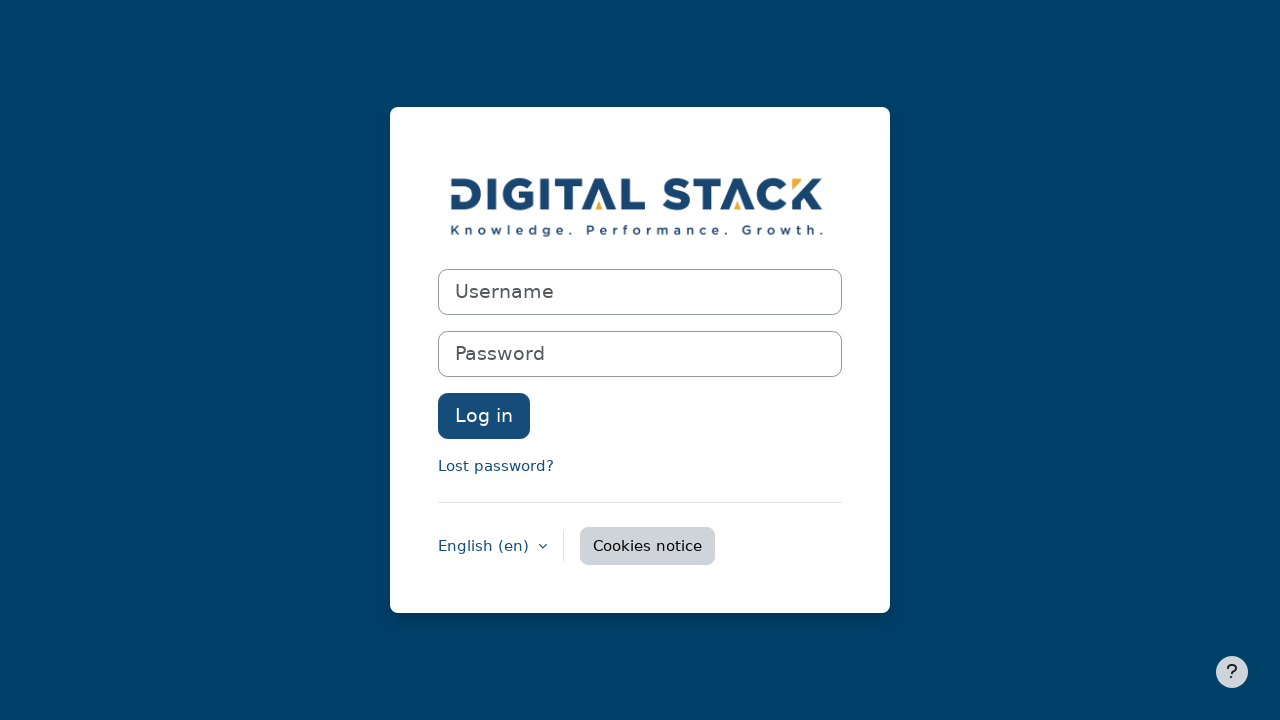